Navigates to Hepsiburada homepage and verifies the URL

Starting URL: https://www.hepsiburada.com/

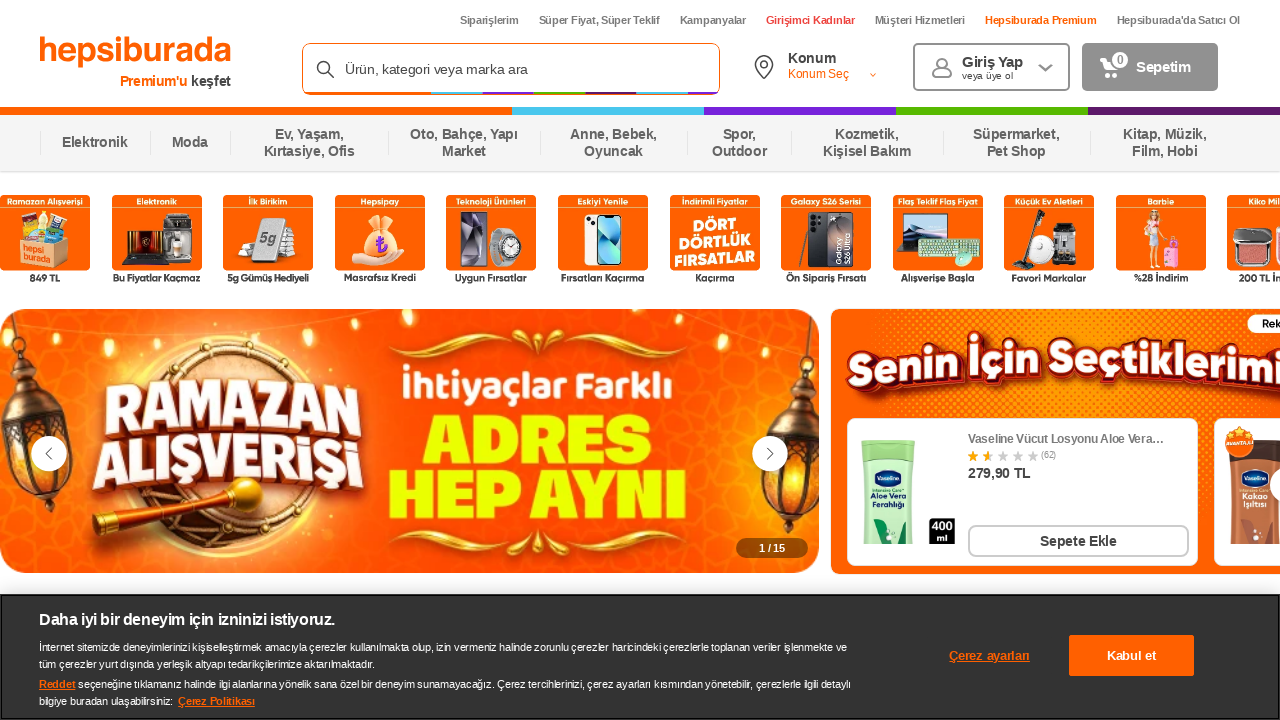

Waited for page to reach networkidle state on Hepsiburada homepage
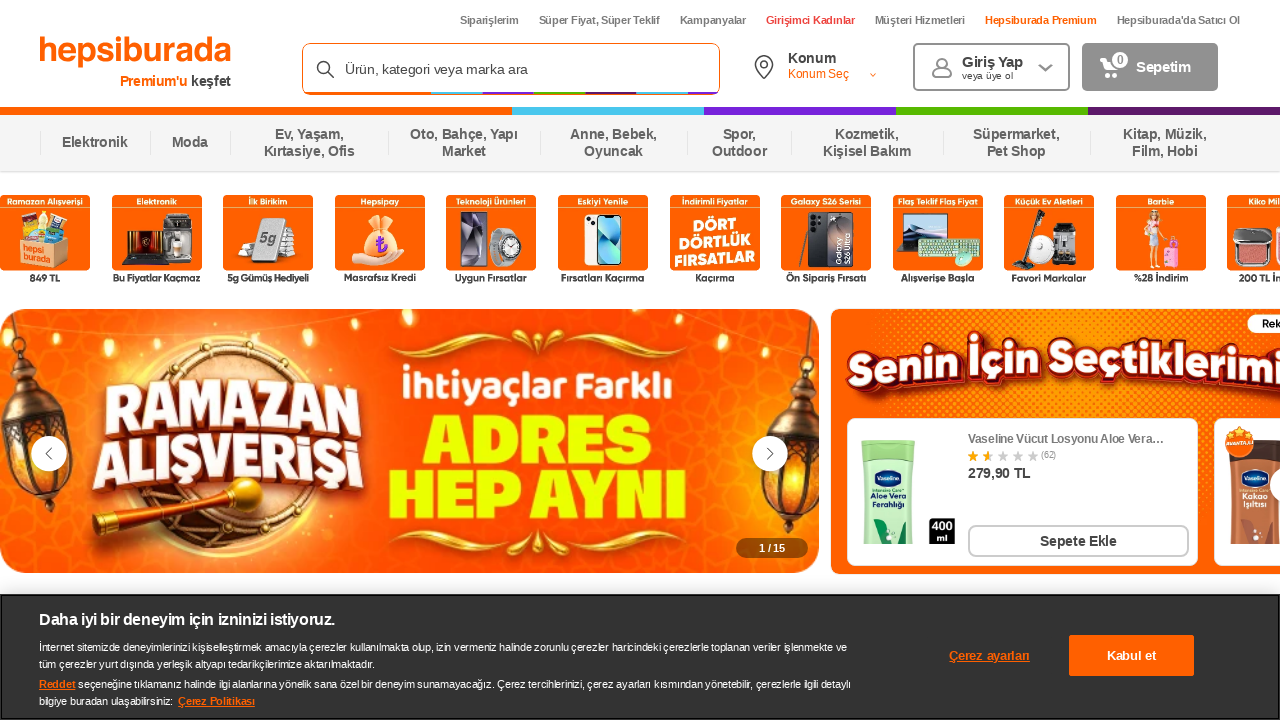

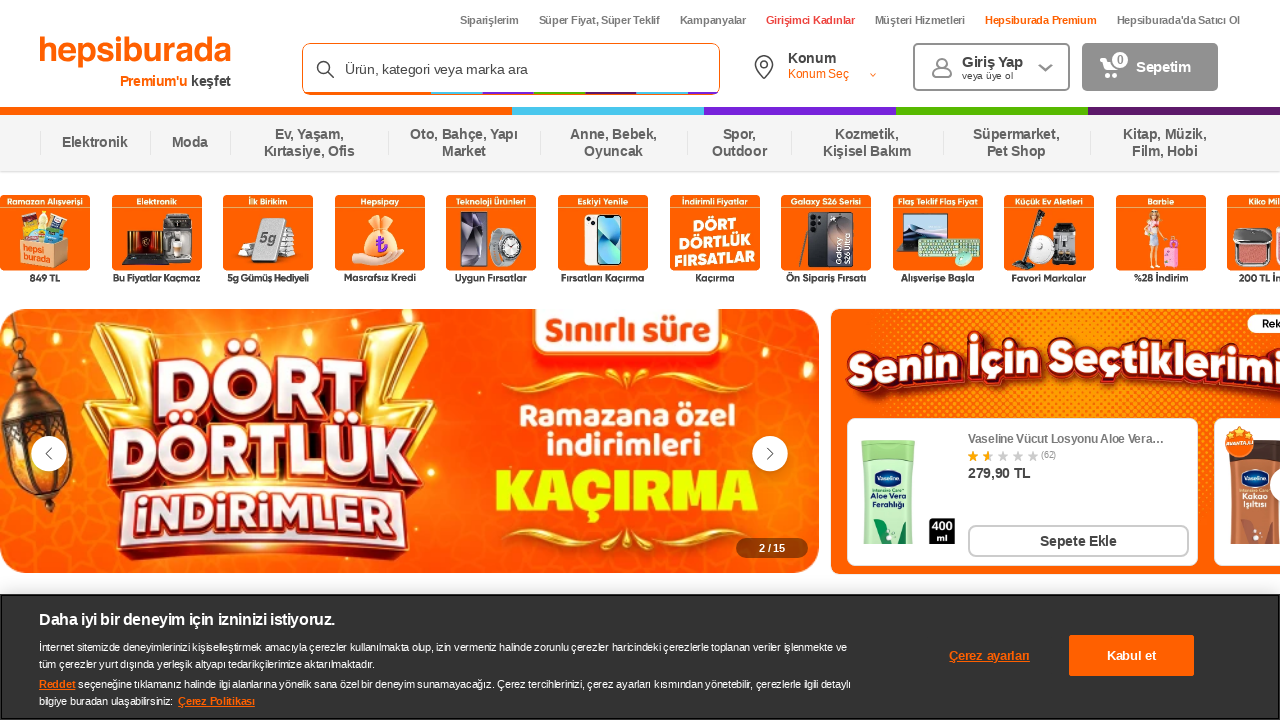